Tests password field by entering a password value

Starting URL: https://demo.automationtesting.in/Register.html

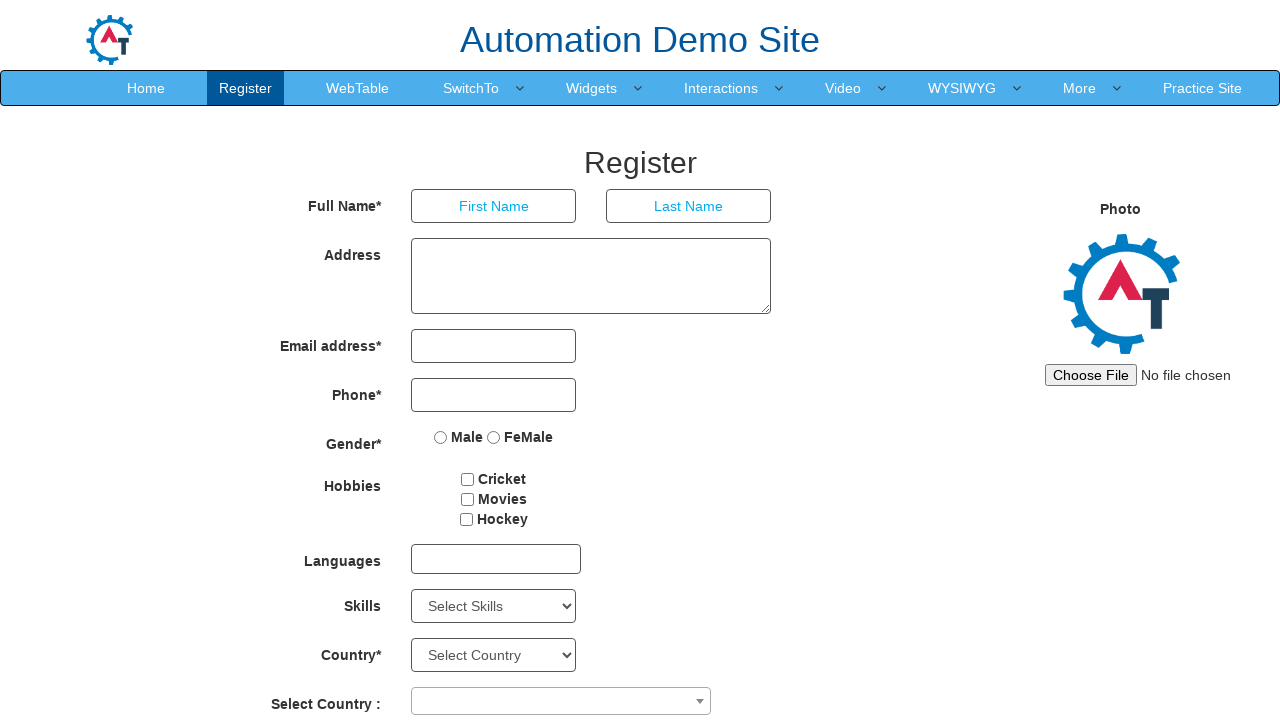

Filled password field with 'senha123senha' on #firstpassword
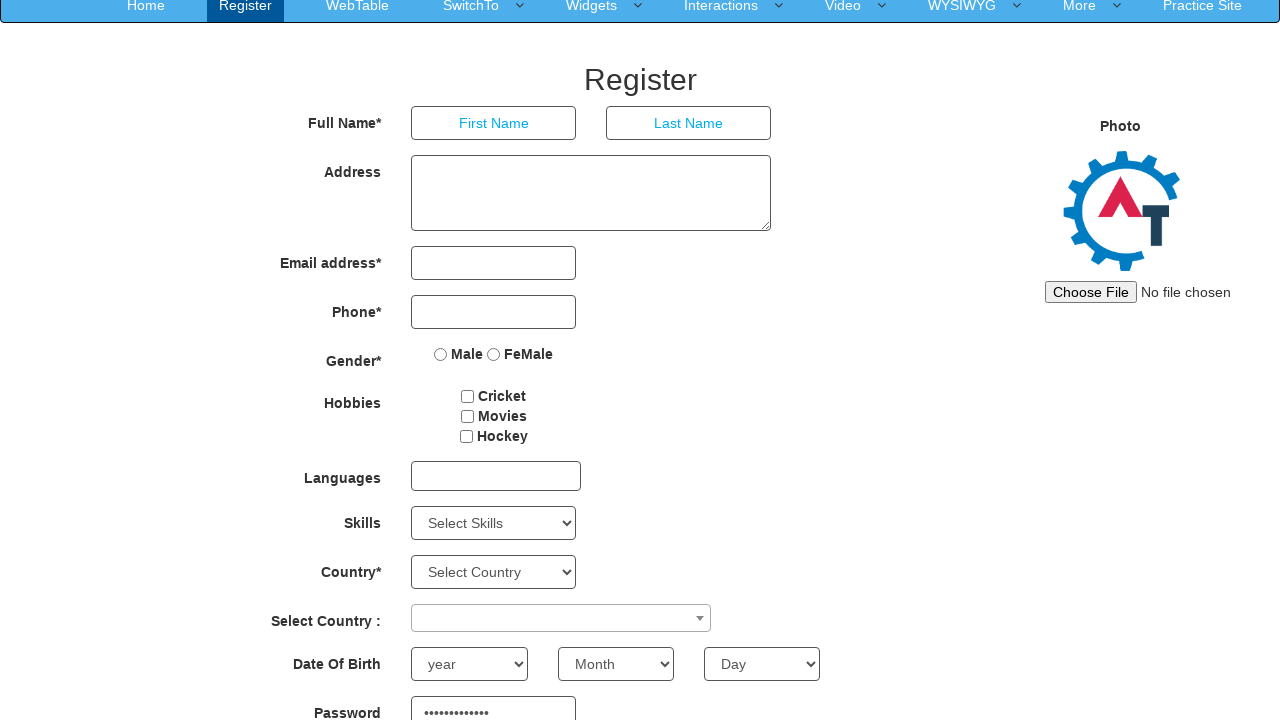

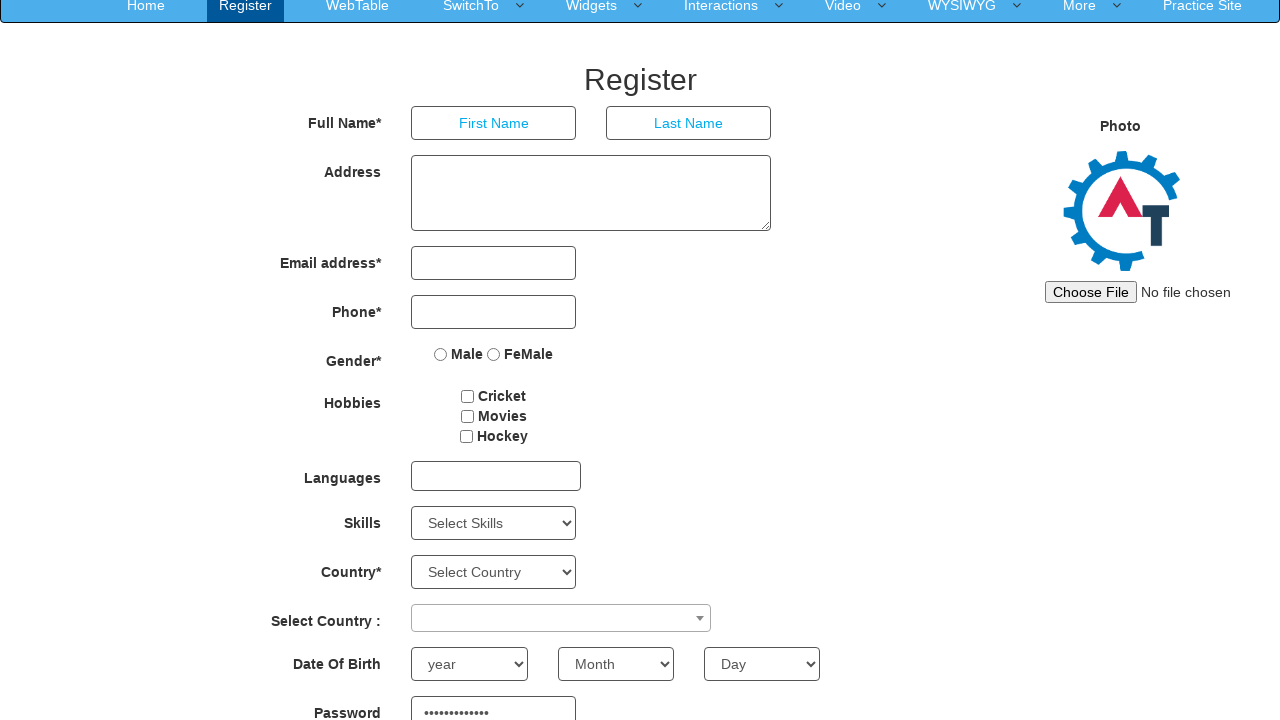